Tests browser navigation commands by navigating to a page, then using back, forward, and refresh navigation actions to verify browser navigation functionality.

Starting URL: https://opensource-demo.orangehrmlive.com/web/index.php/auth/login

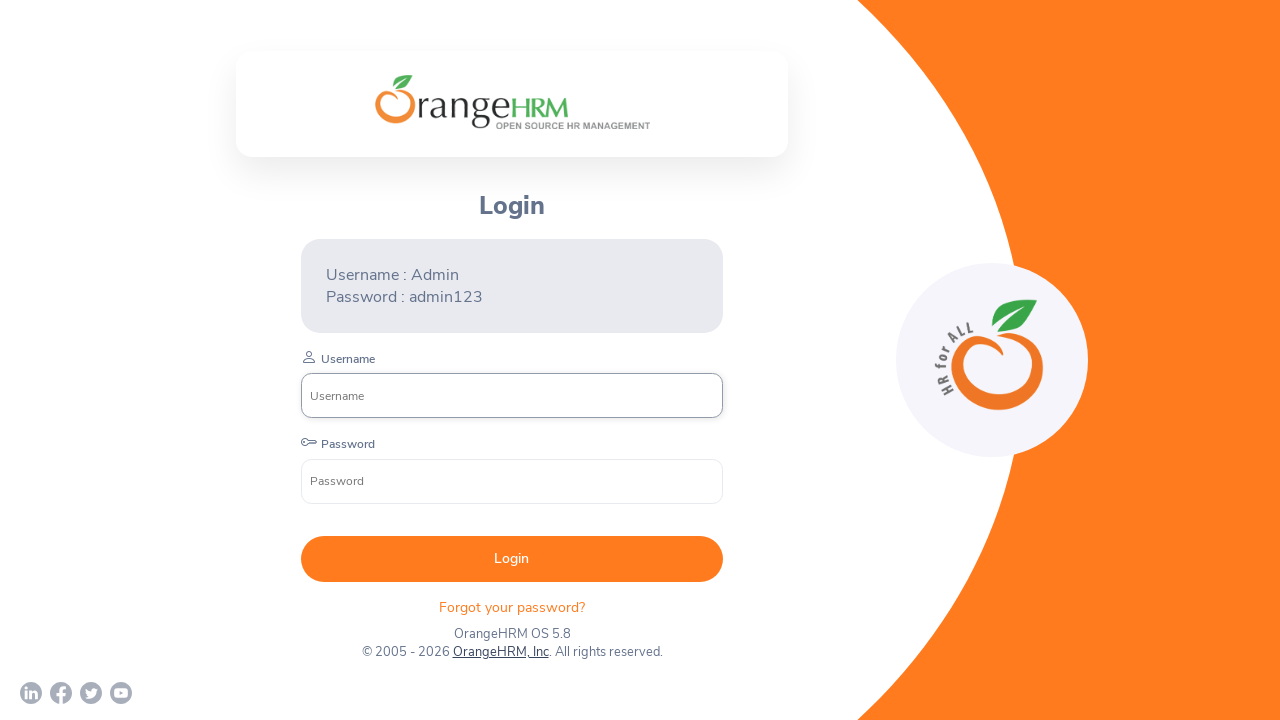

Set viewport size to 1920x1080
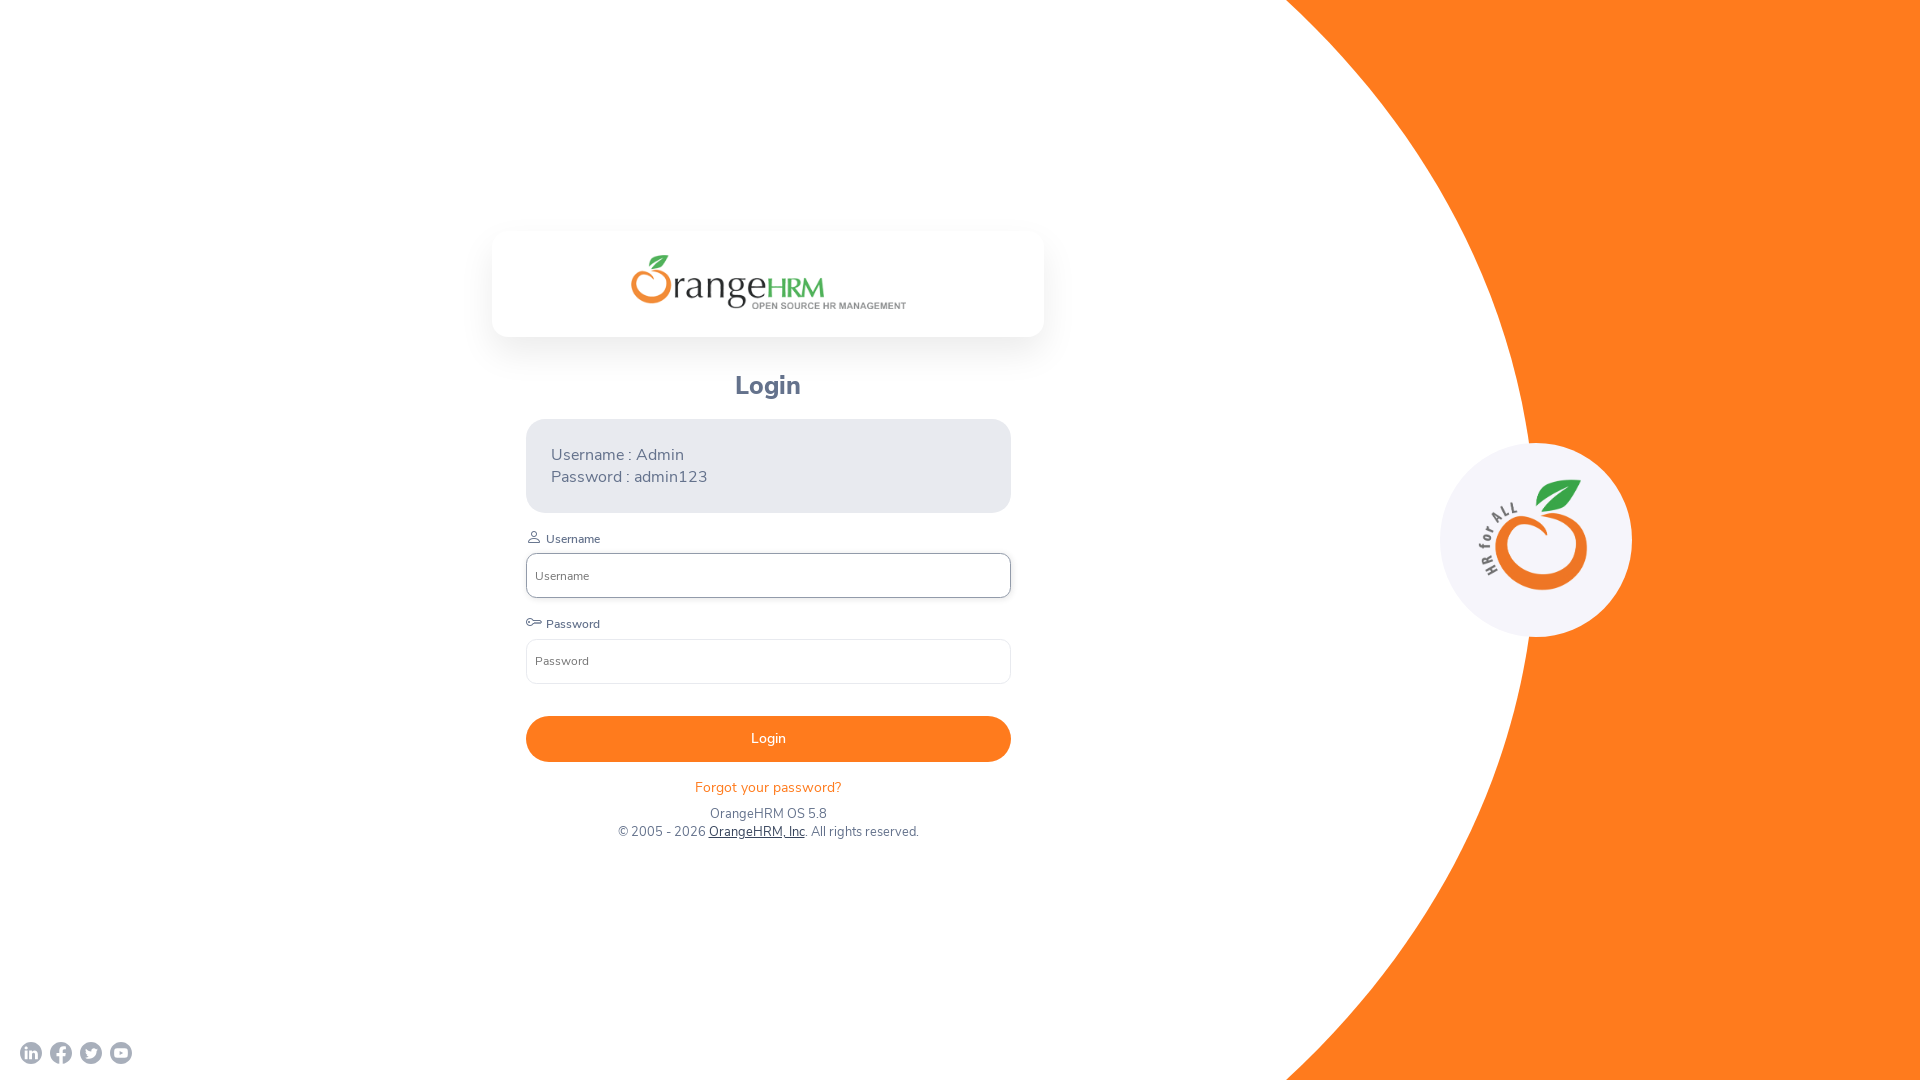

Waited for page to load (domcontentloaded)
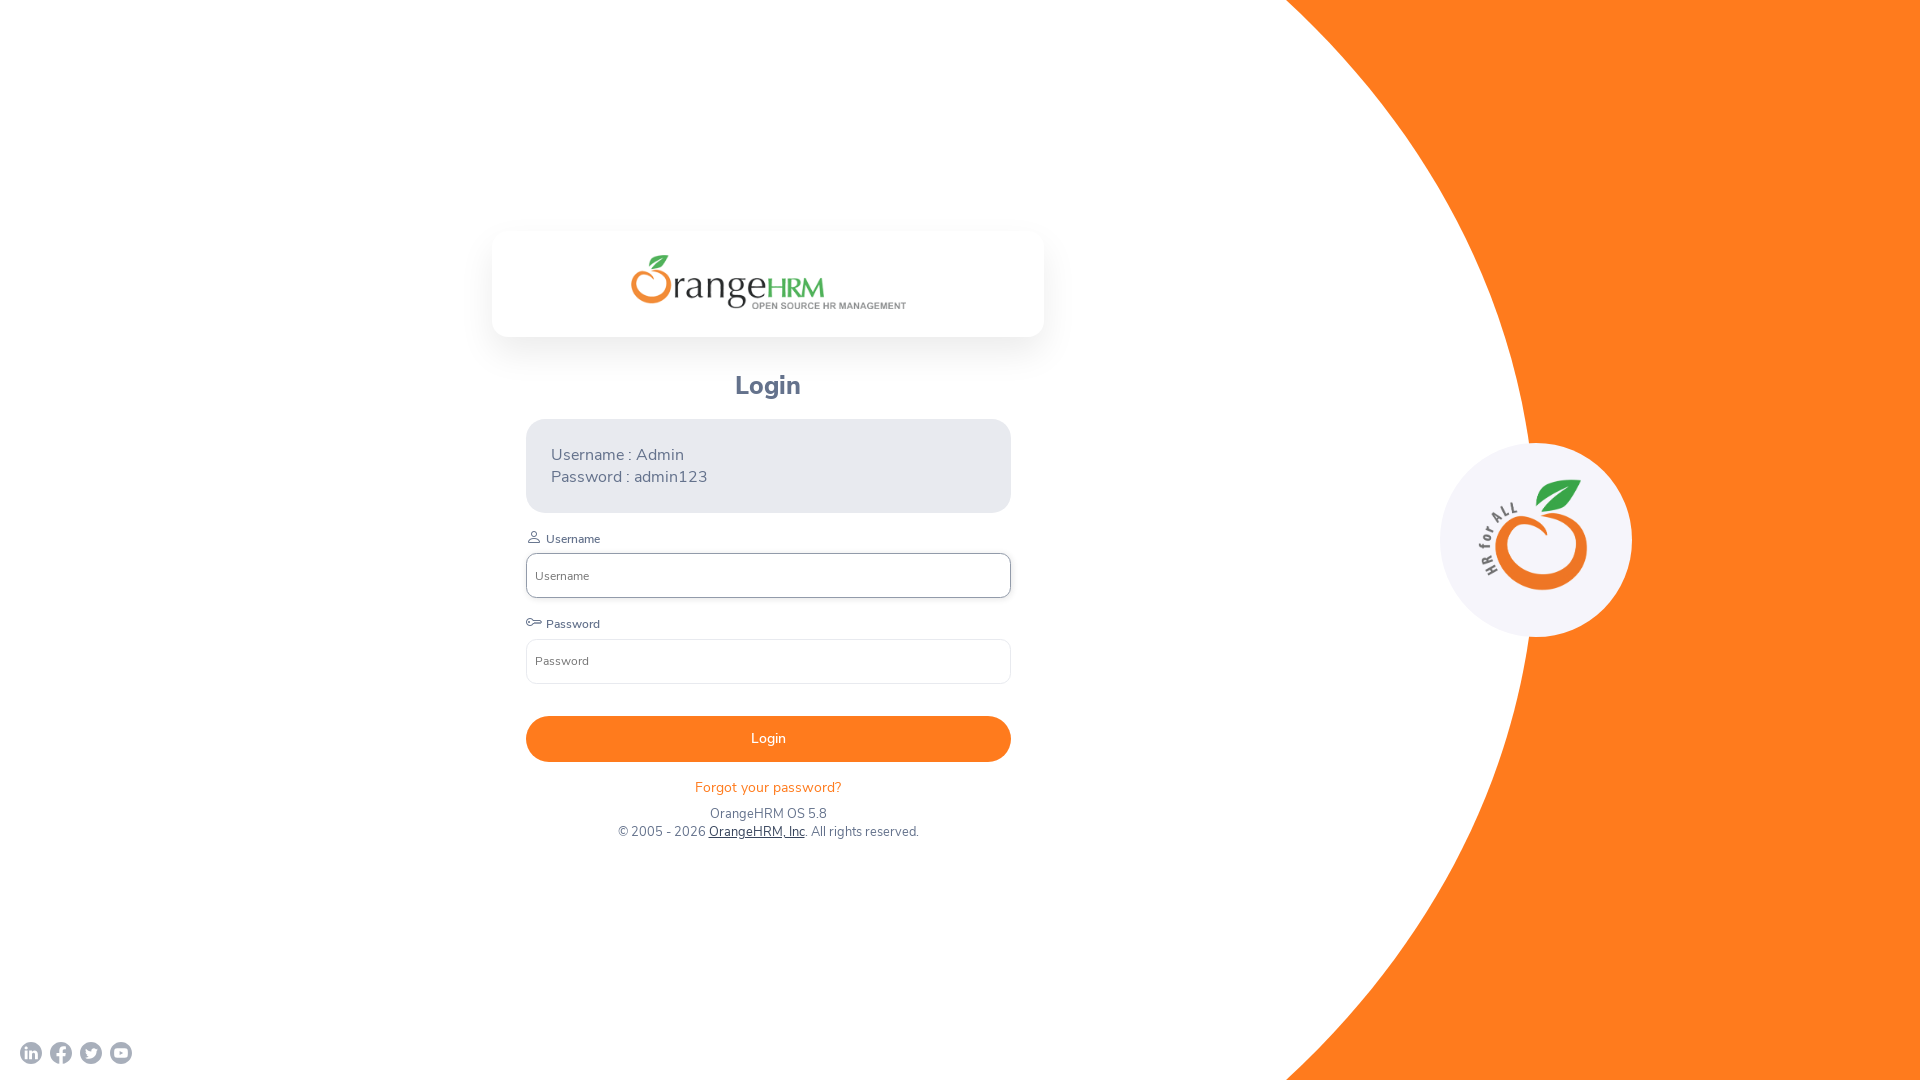

Navigated back using browser back button
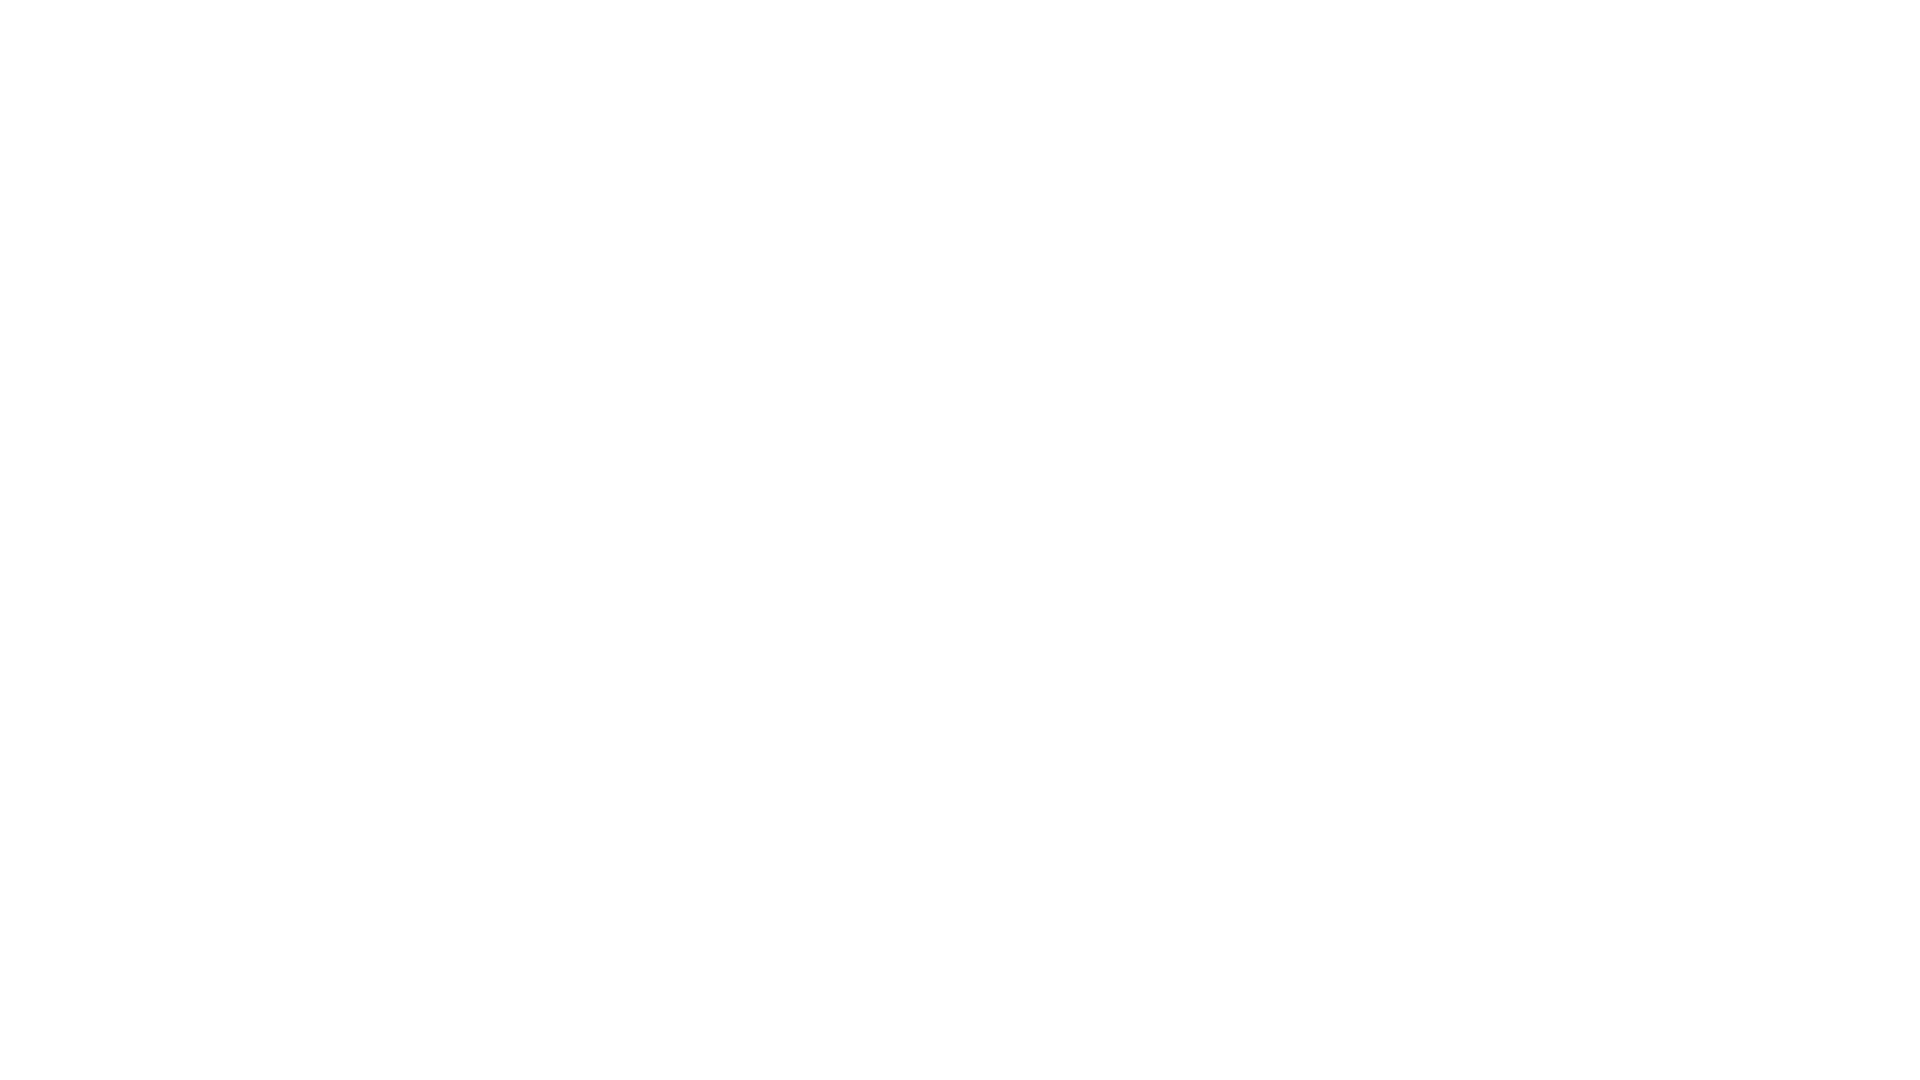

Waited 1 second for back navigation to complete
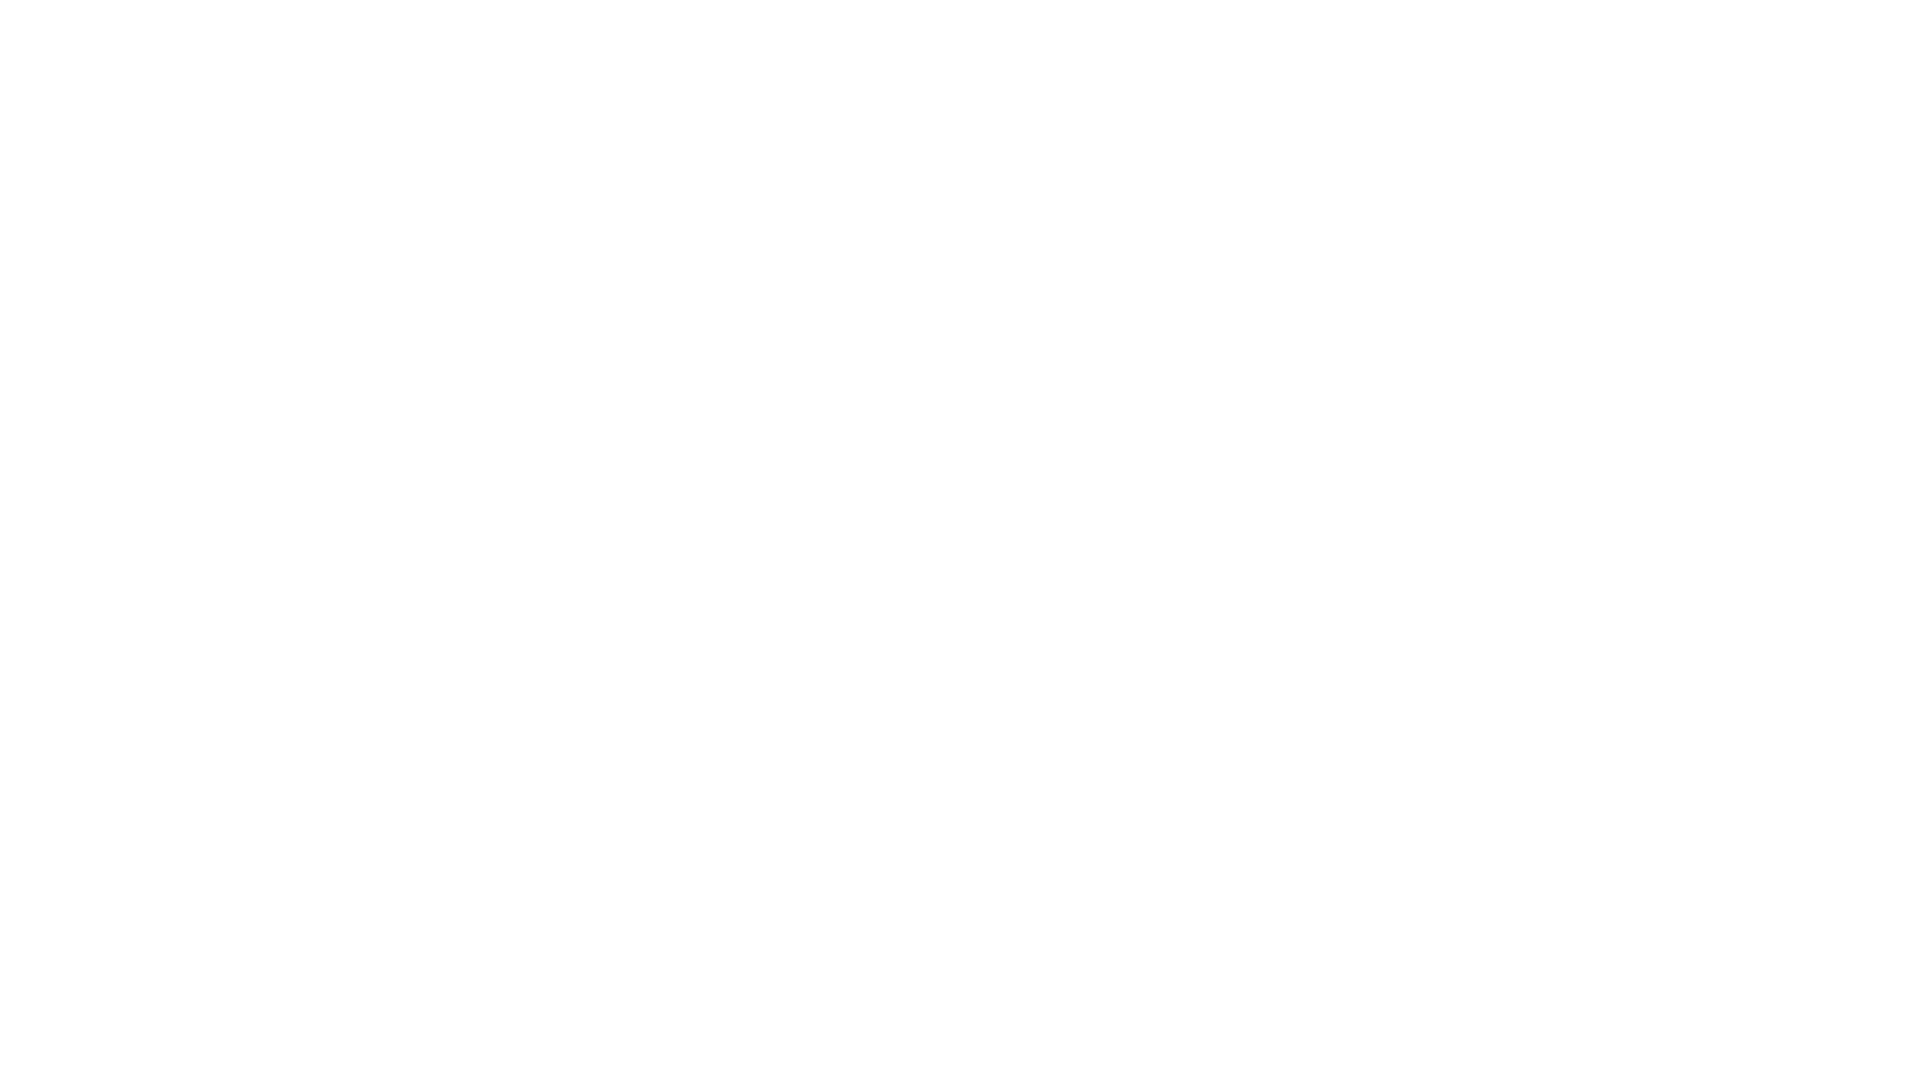

Navigated forward using browser forward button
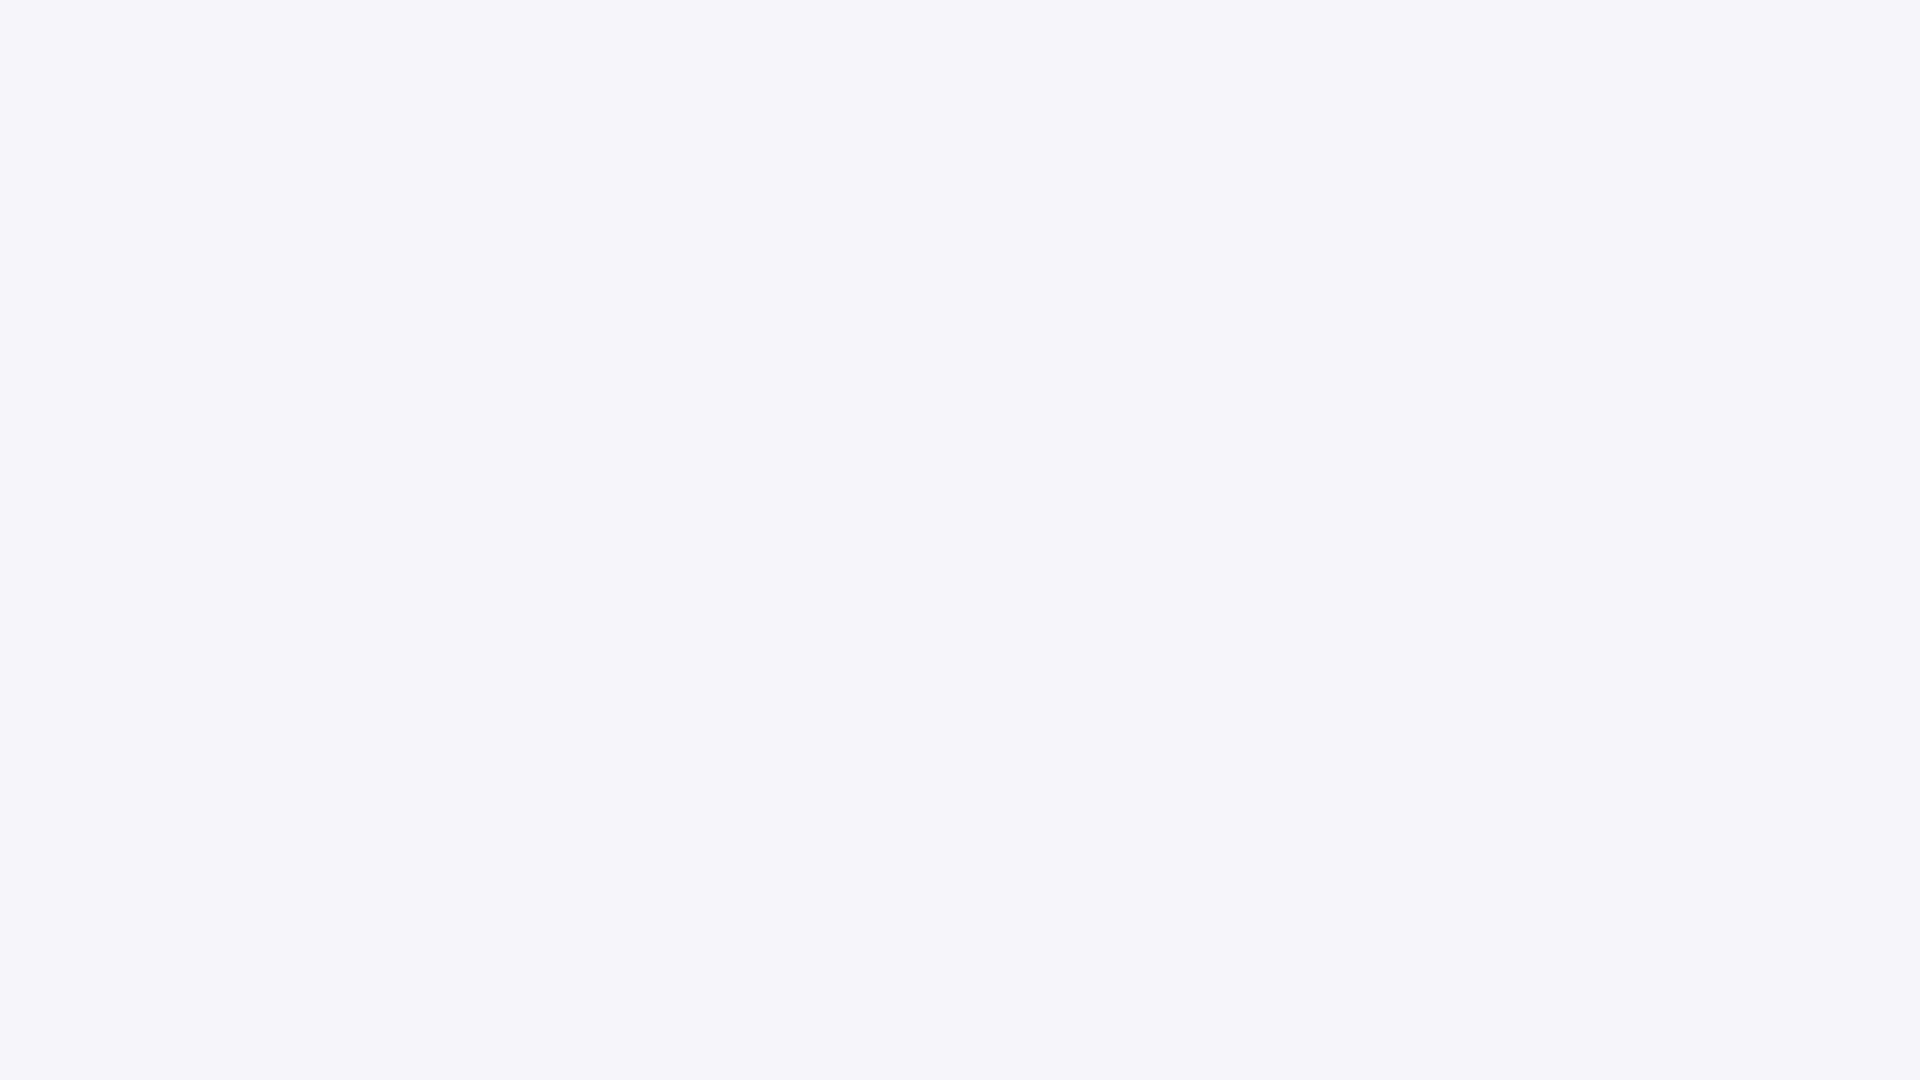

Waited 1 second for forward navigation to complete
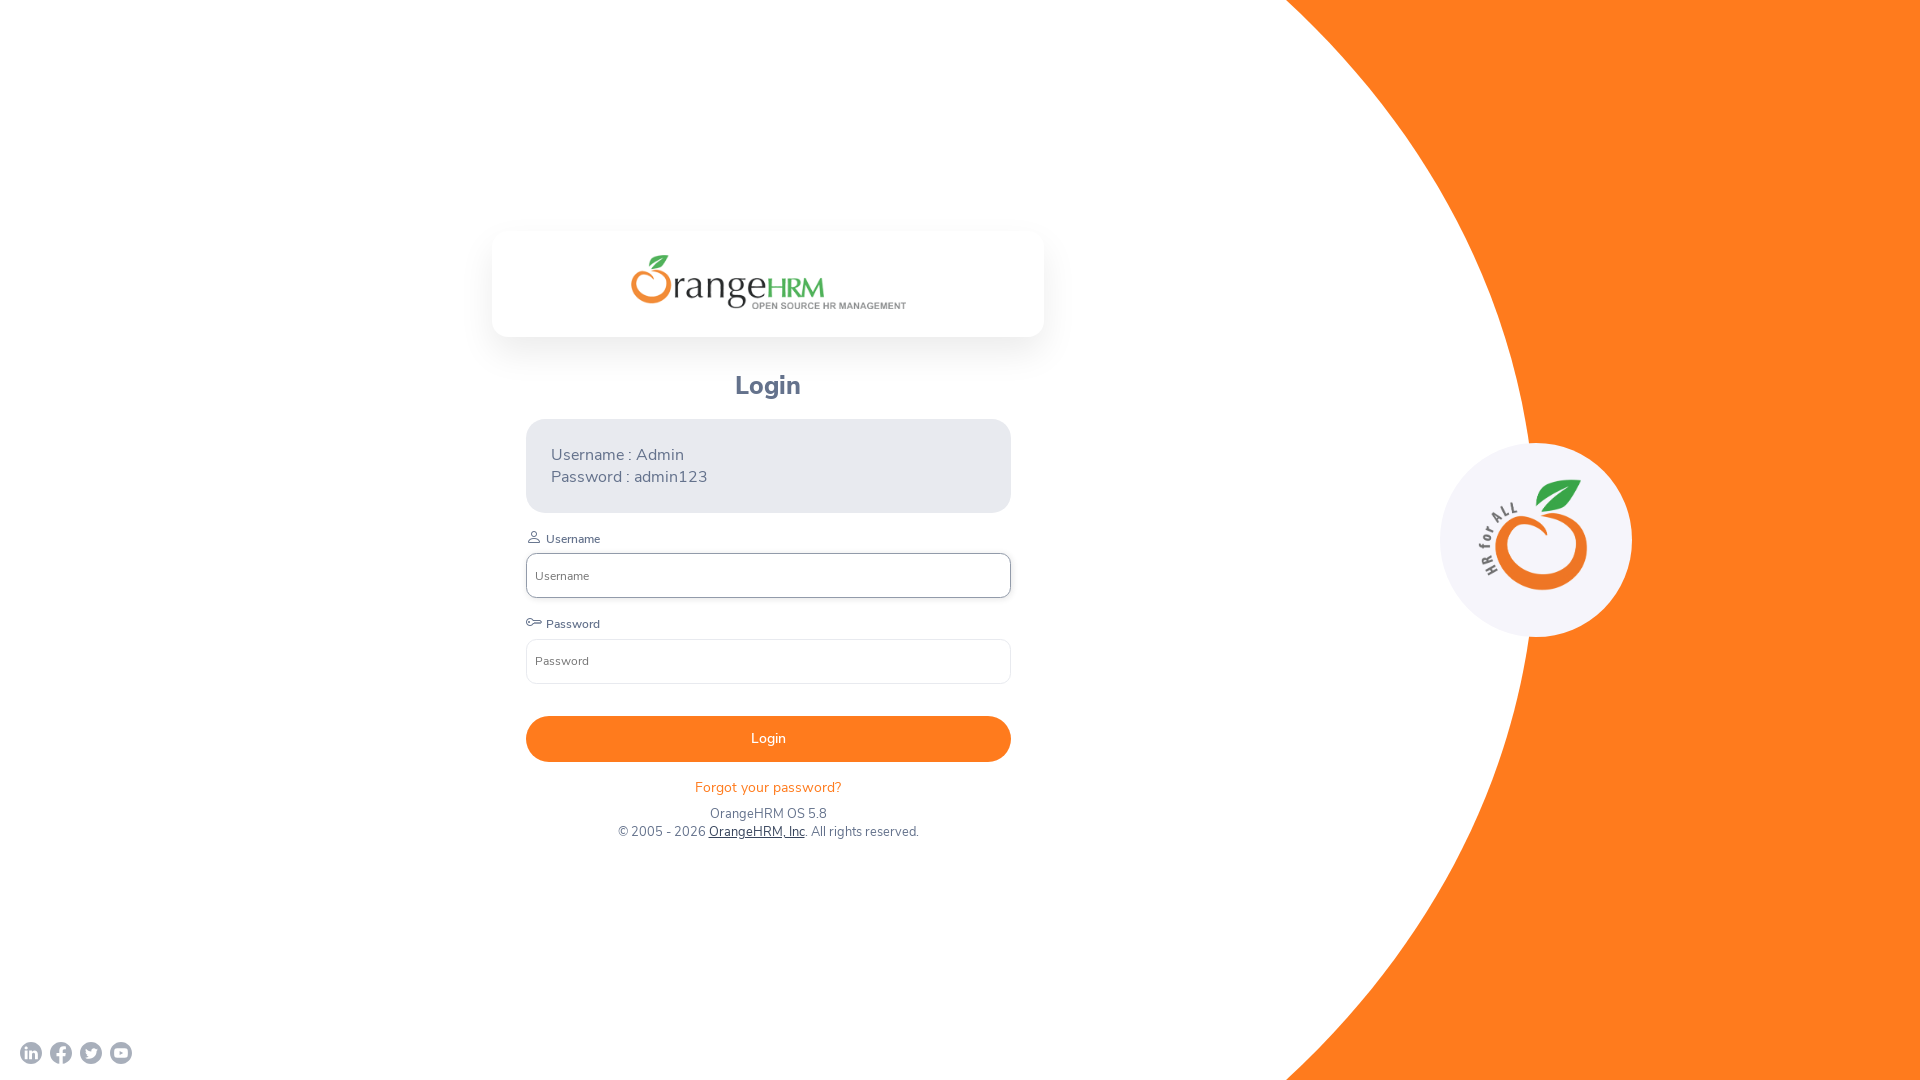

Refreshed the page
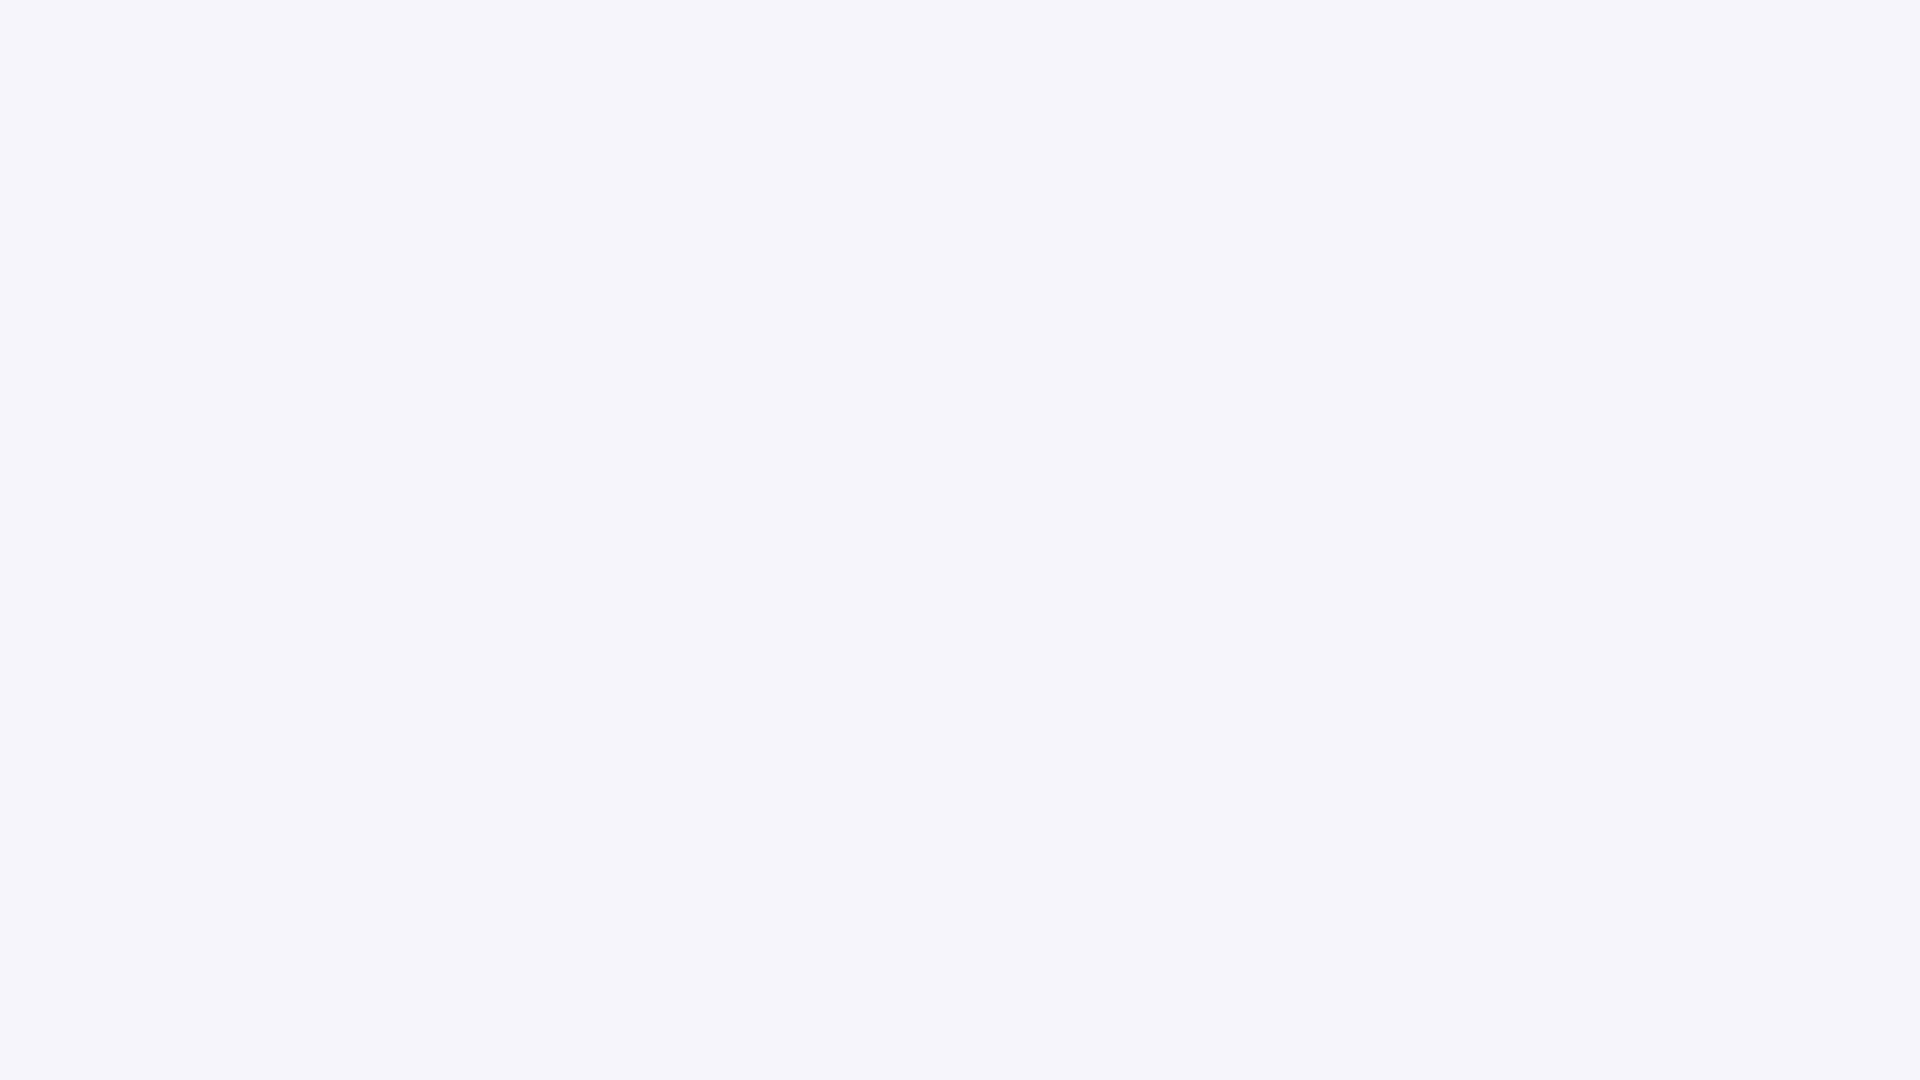

Waited for page to load after refresh (domcontentloaded)
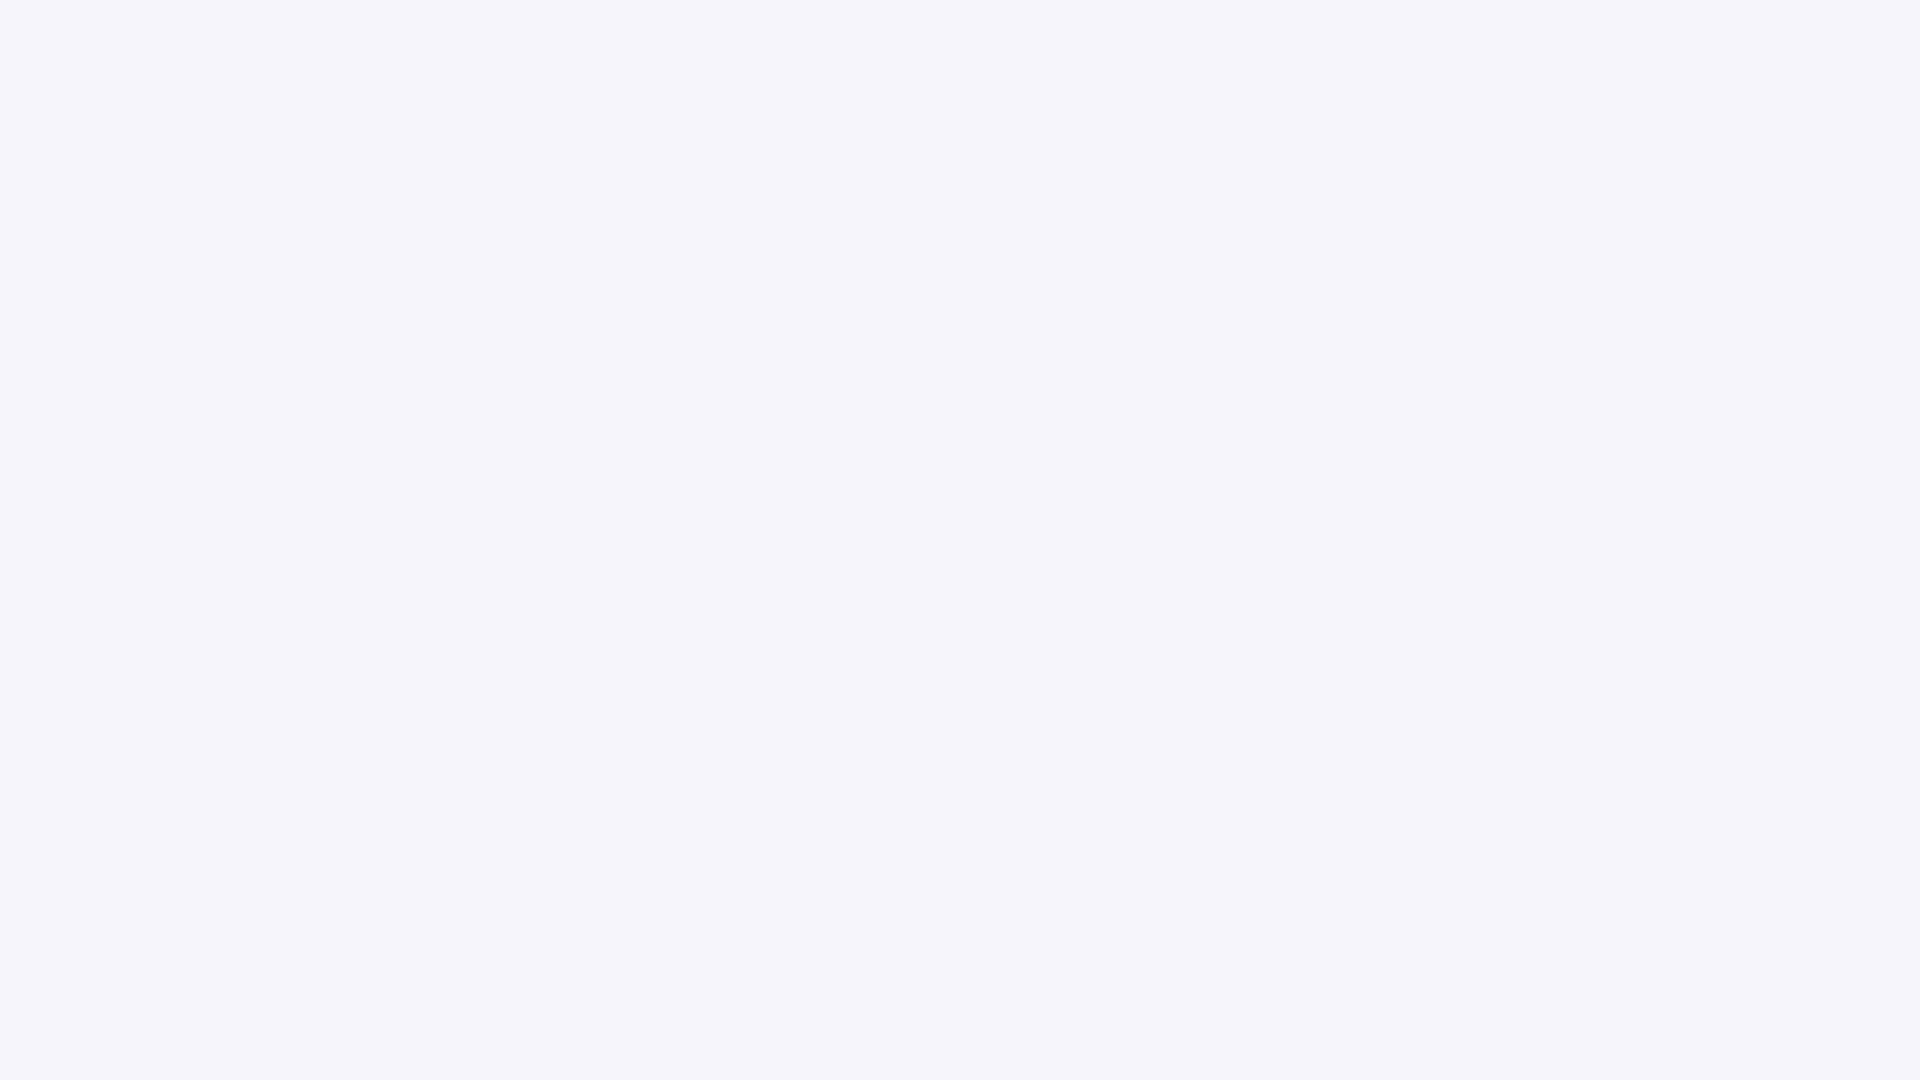

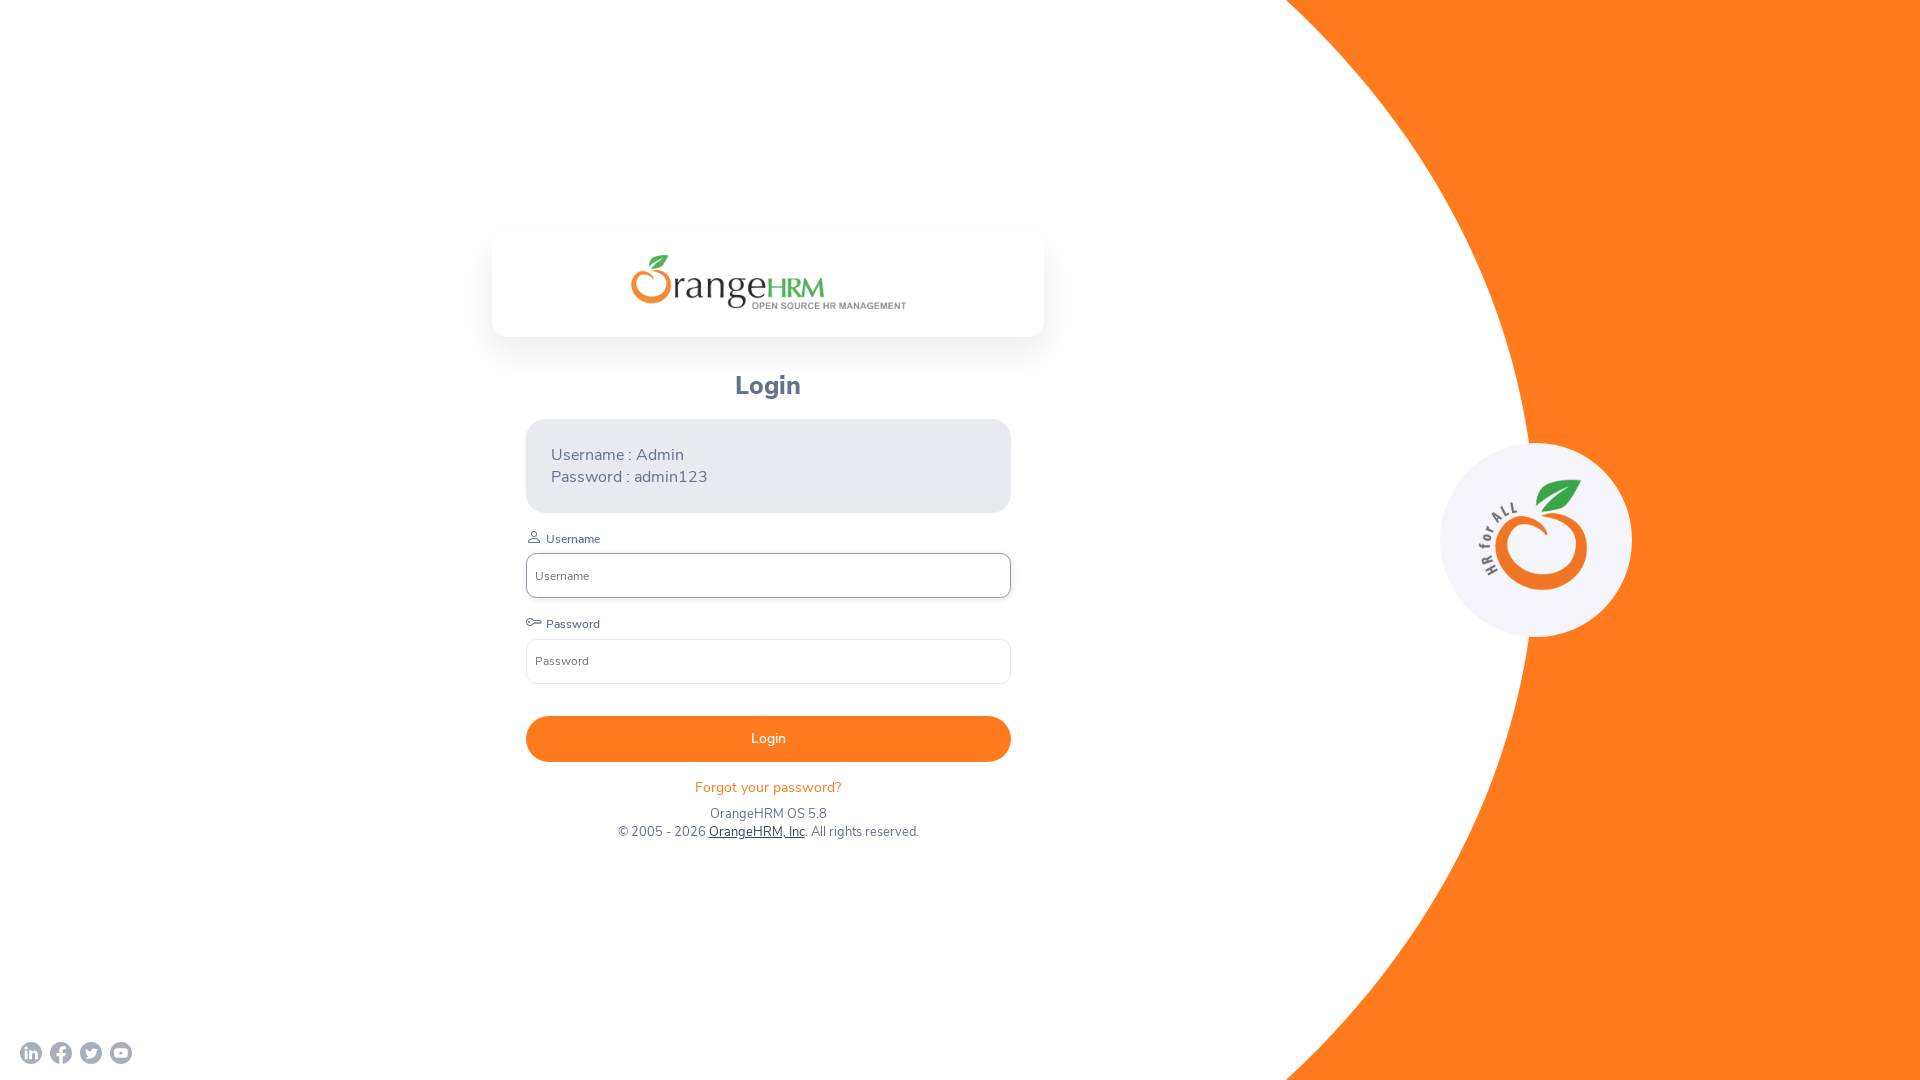